Tests checkbox functionality by ensuring both checkboxes are selected, clicking them if they are not already checked

Starting URL: https://the-internet.herokuapp.com/checkboxes

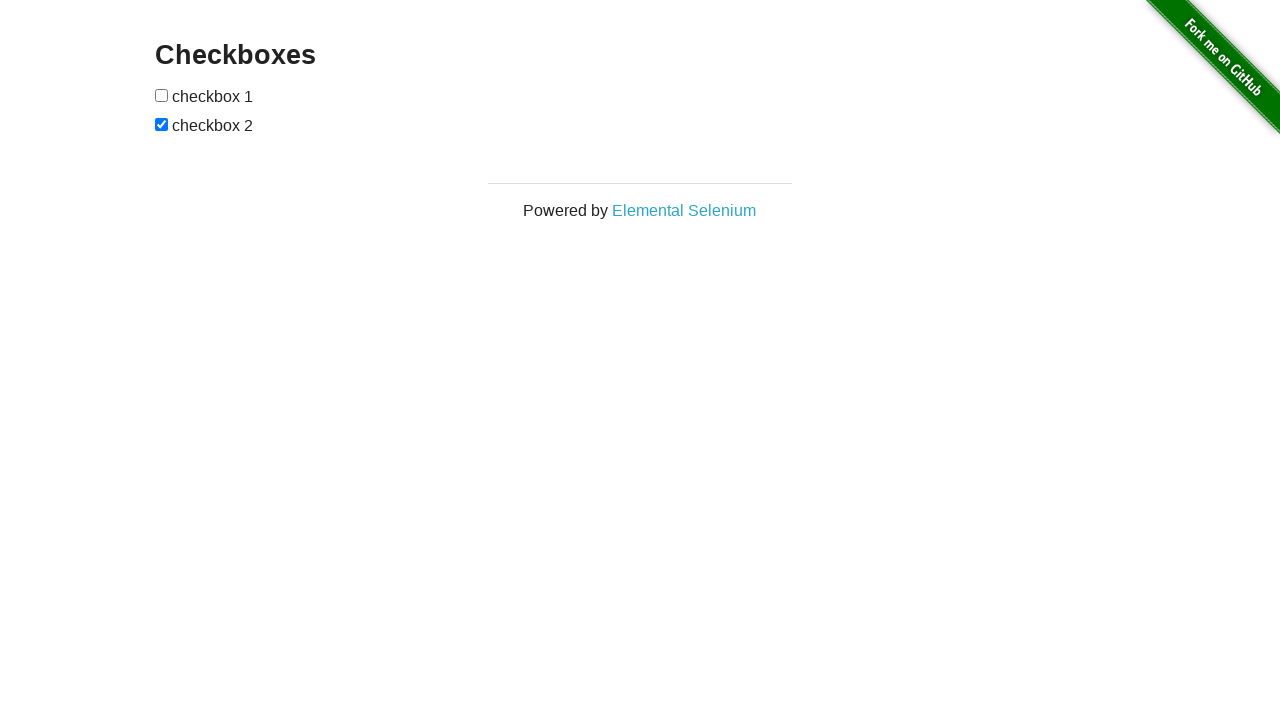

Located first checkbox element
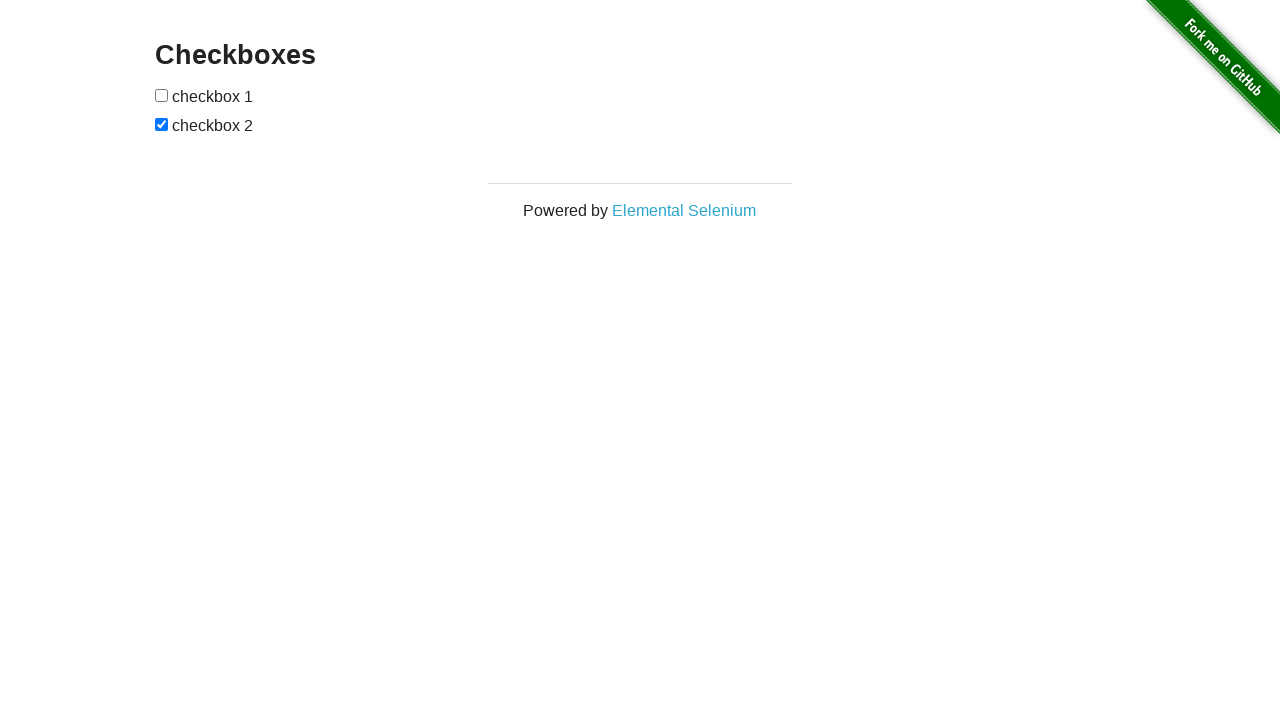

Located second checkbox element
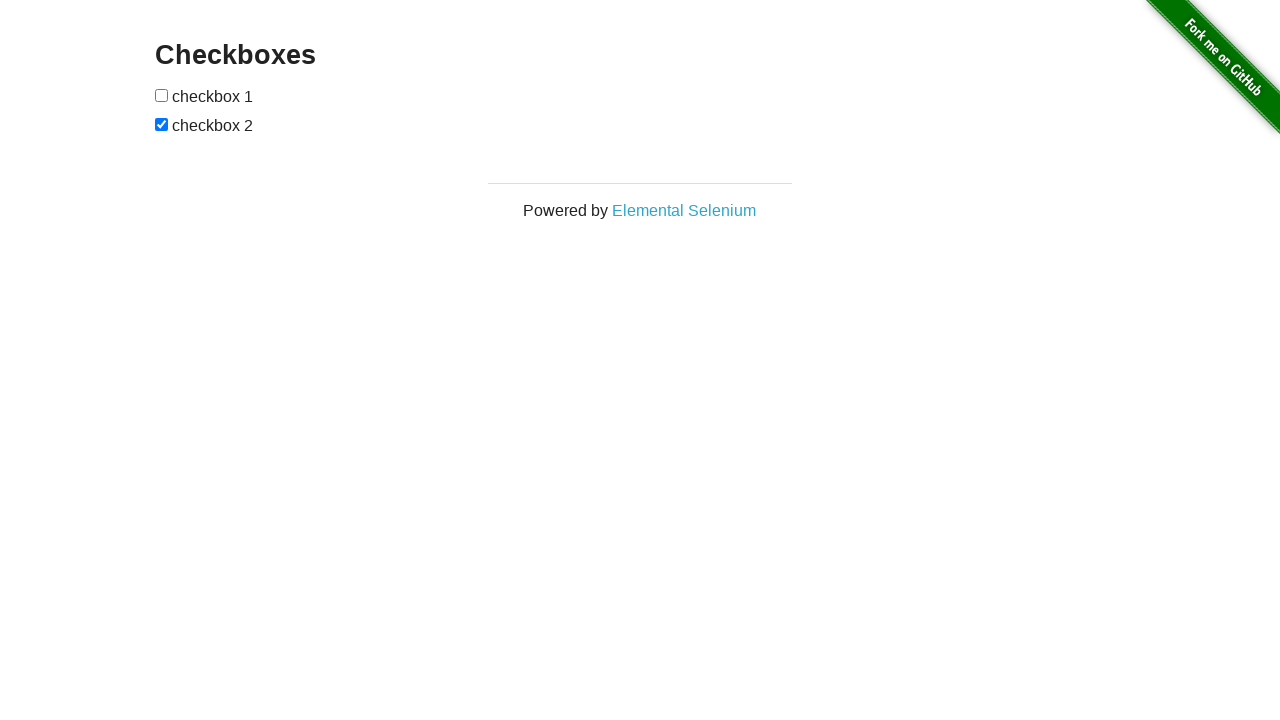

Checked if first checkbox is selected
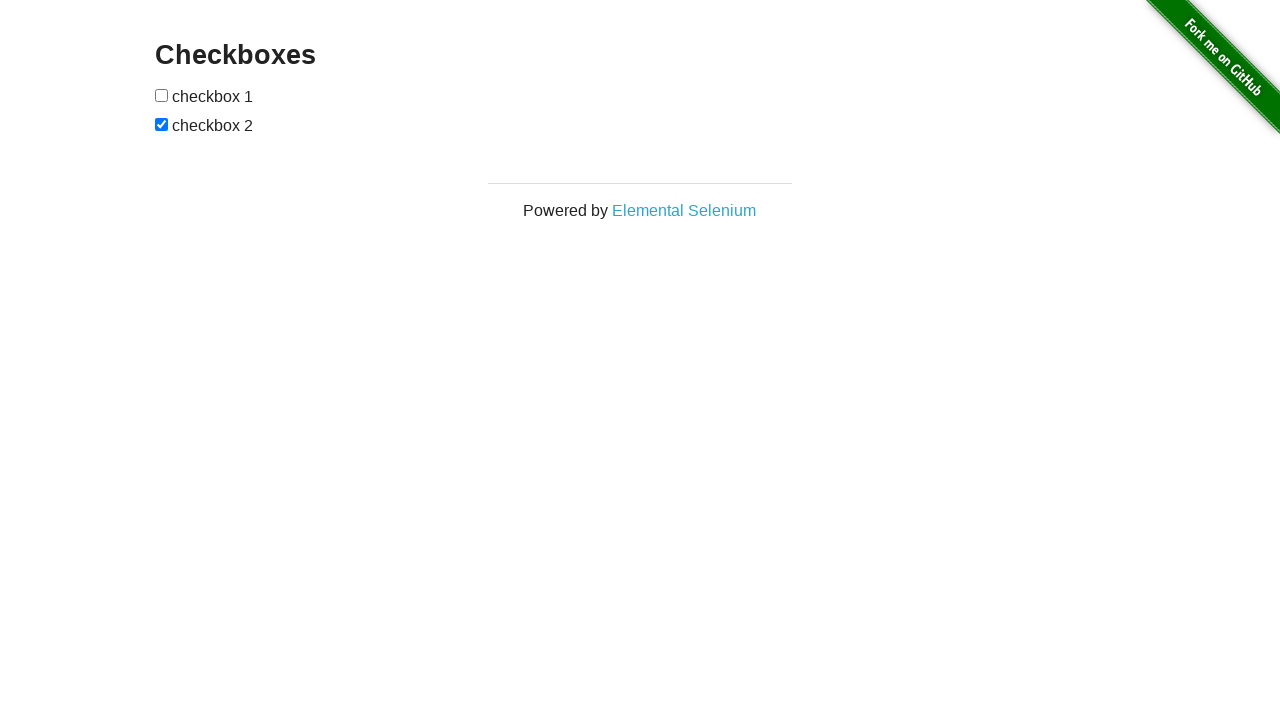

Clicked first checkbox to select it at (162, 95) on (//input[@type='checkbox'])[1]
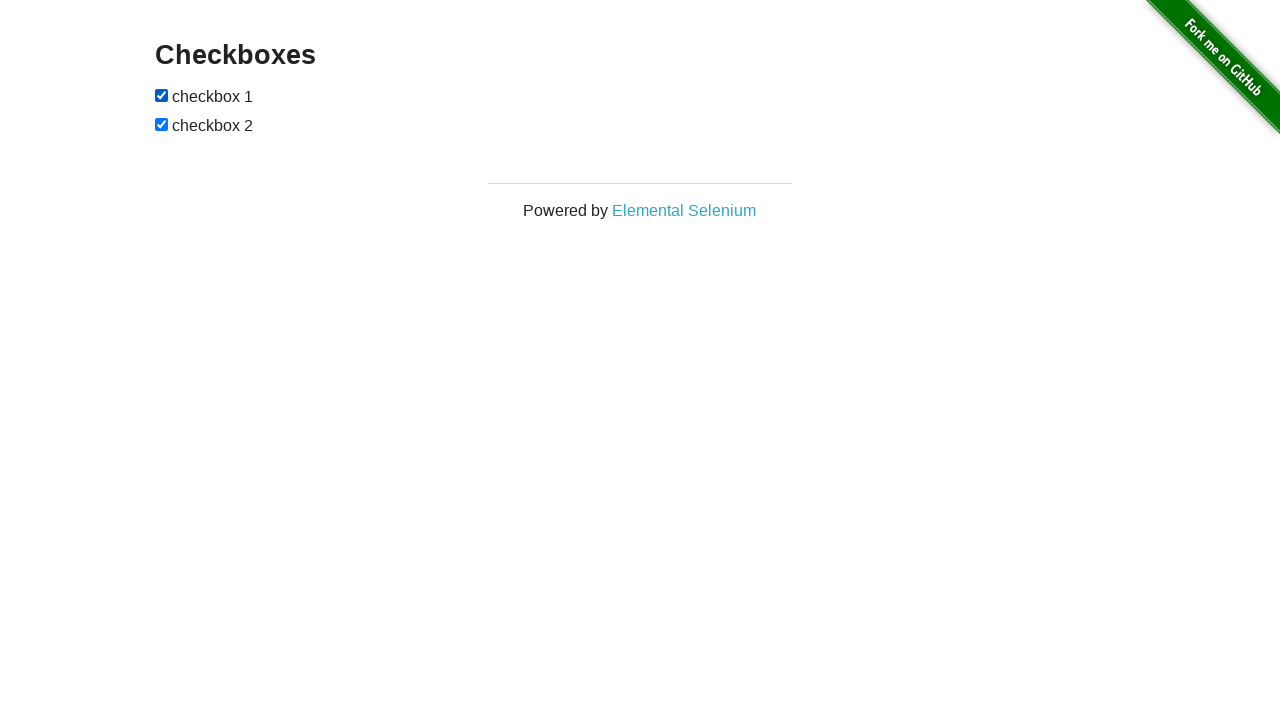

Second checkbox was already selected
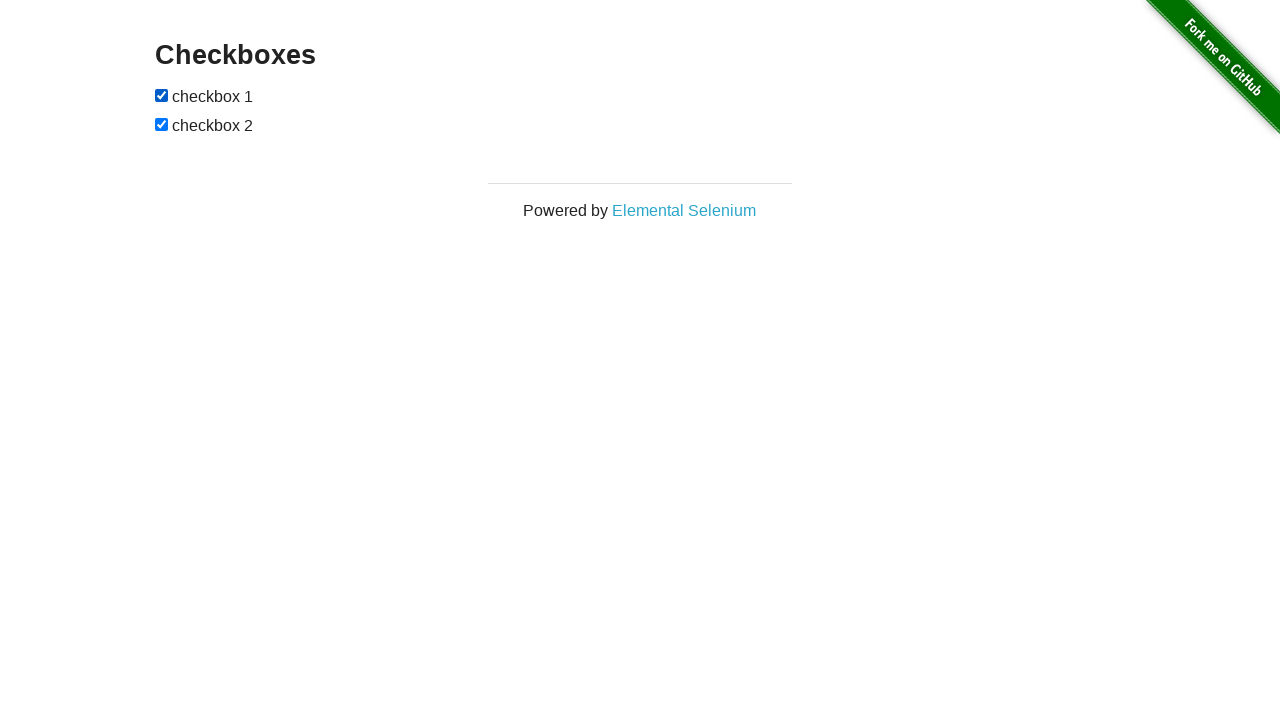

Verified first checkbox is selected
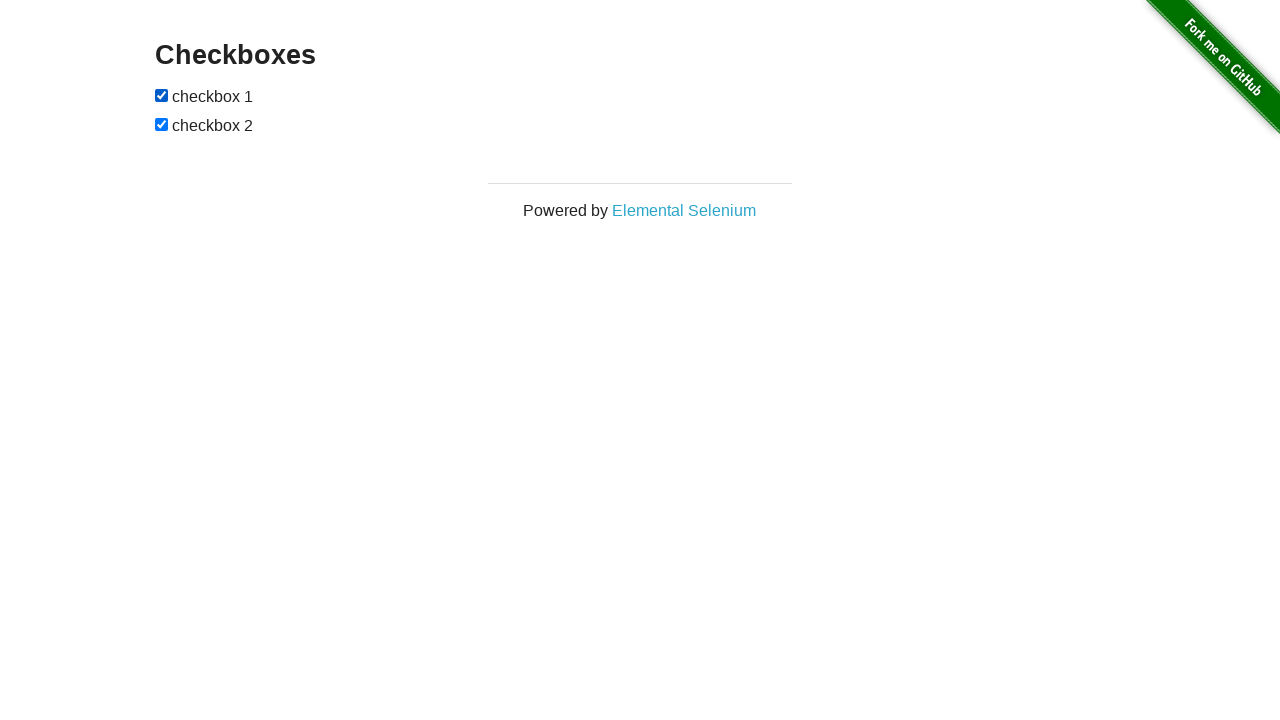

Verified second checkbox is selected
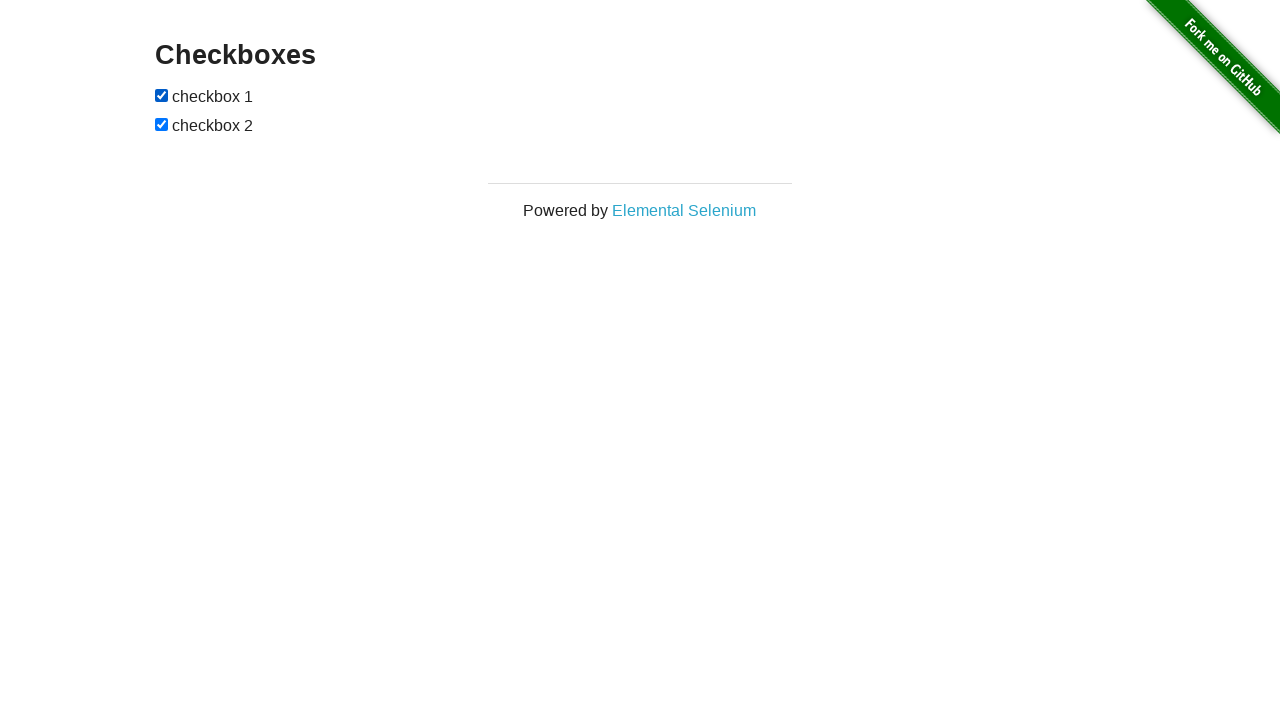

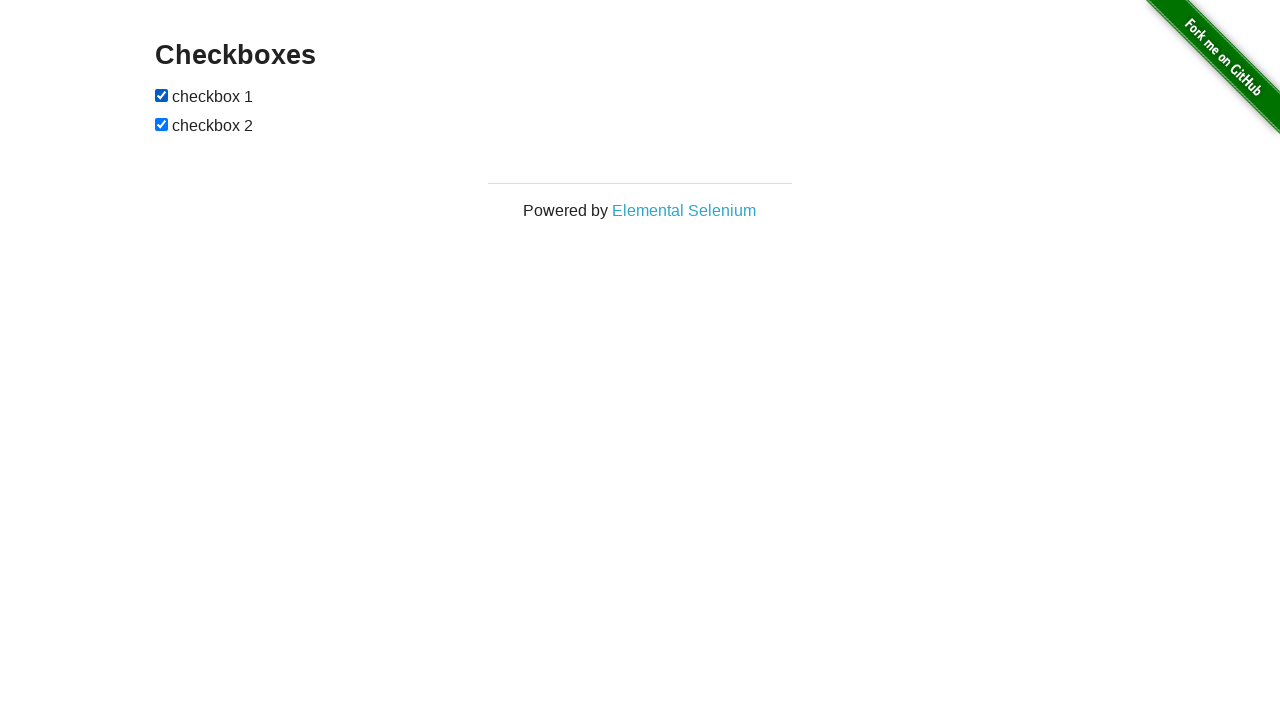